Tests browser navigation functionality by performing forward, back, and refresh operations on a webpage

Starting URL: https://automationexercise.com/

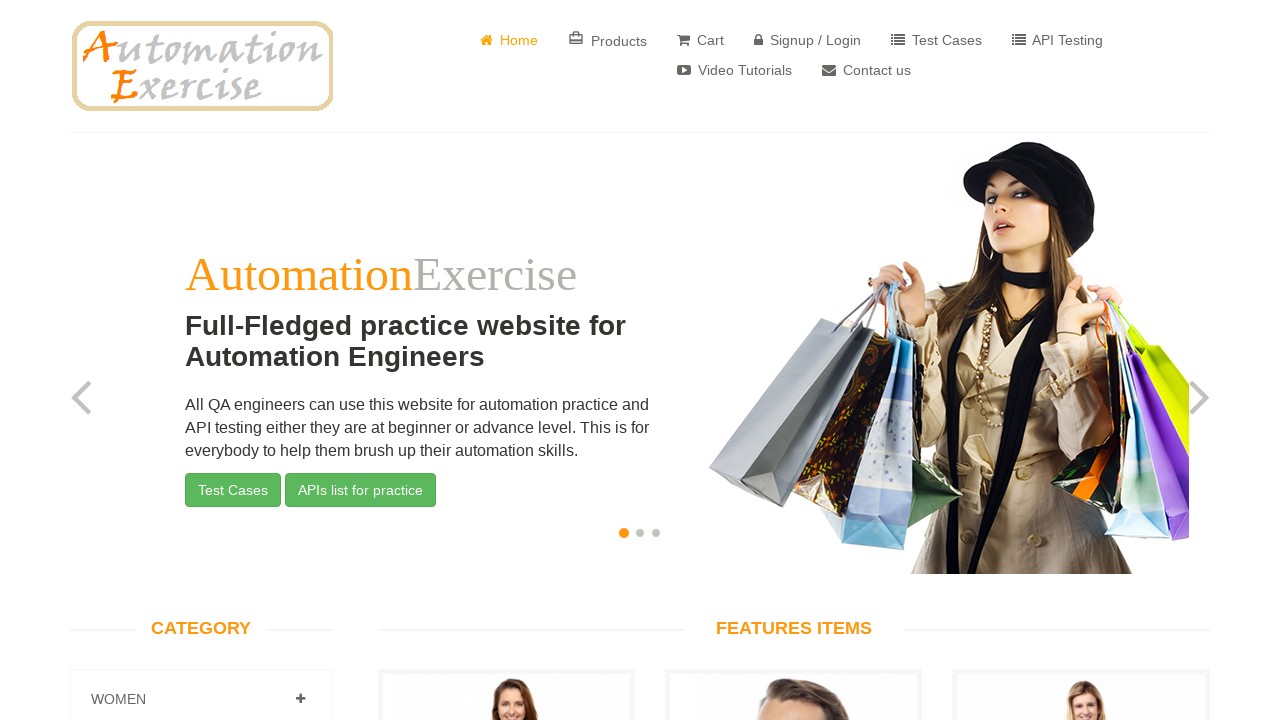

Navigated to starting URL https://automationexercise.com/
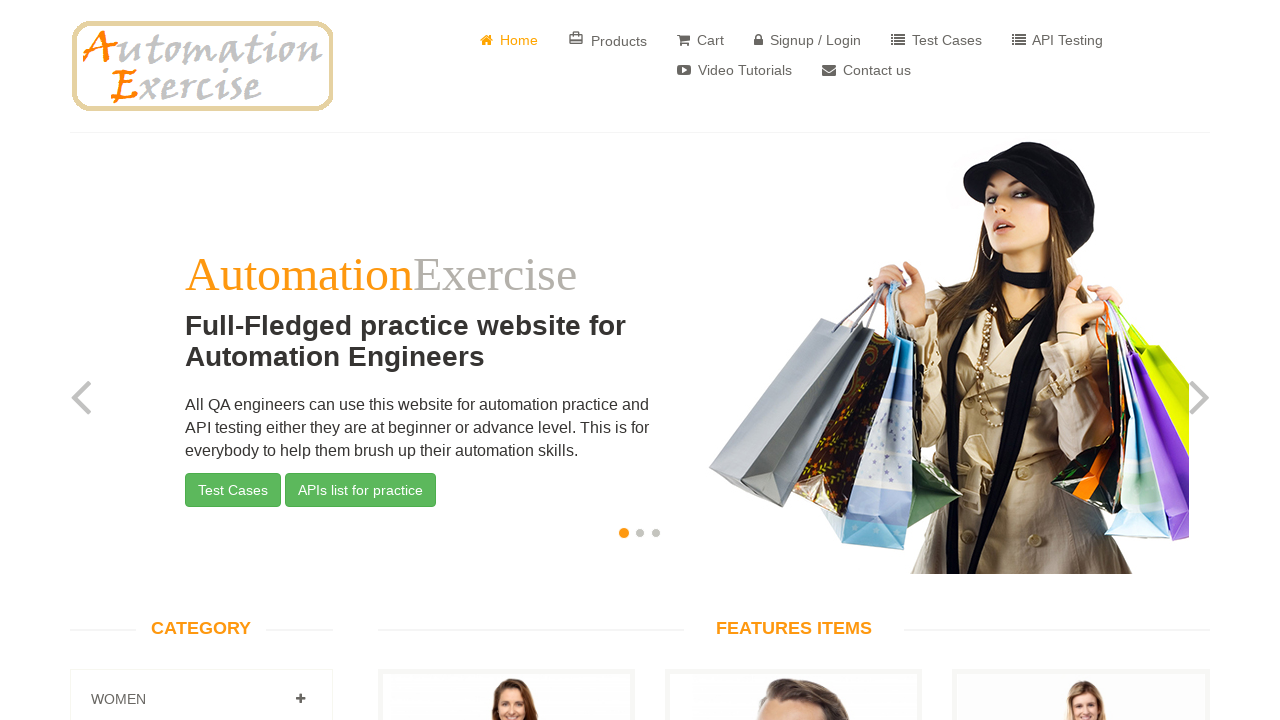

Navigated forward in browser history
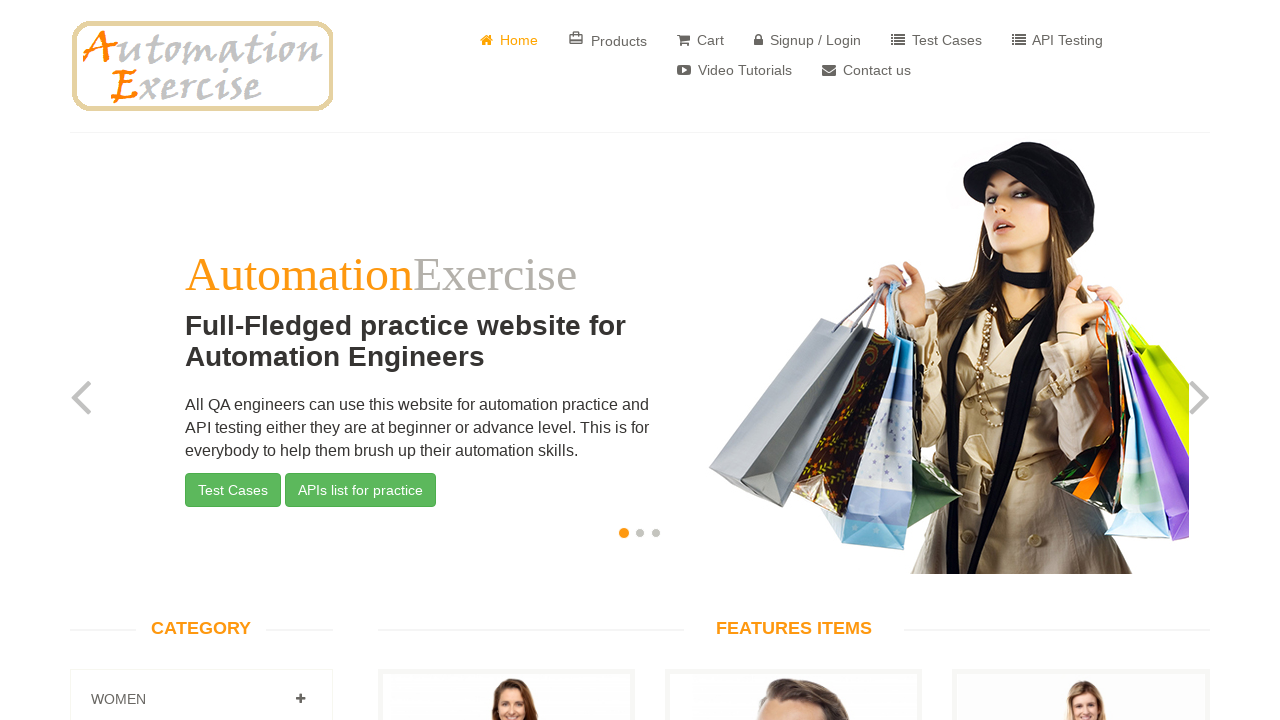

Navigated back to previous page
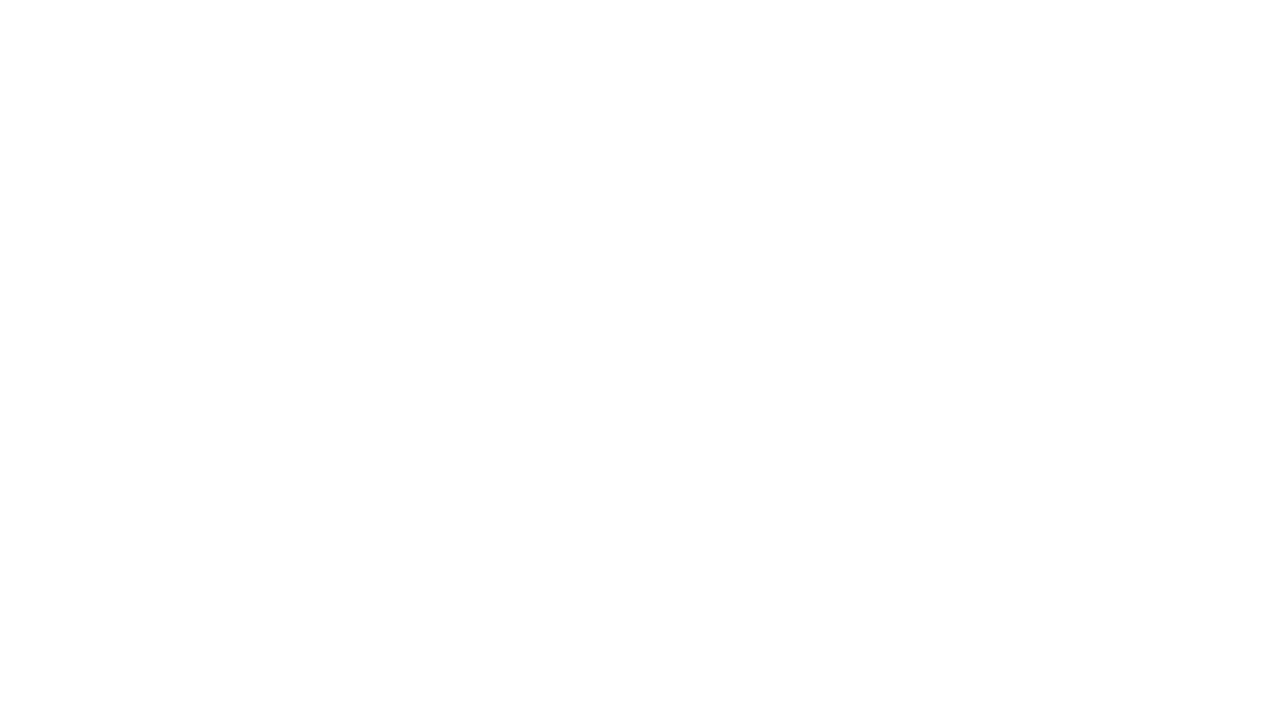

Refreshed the current page
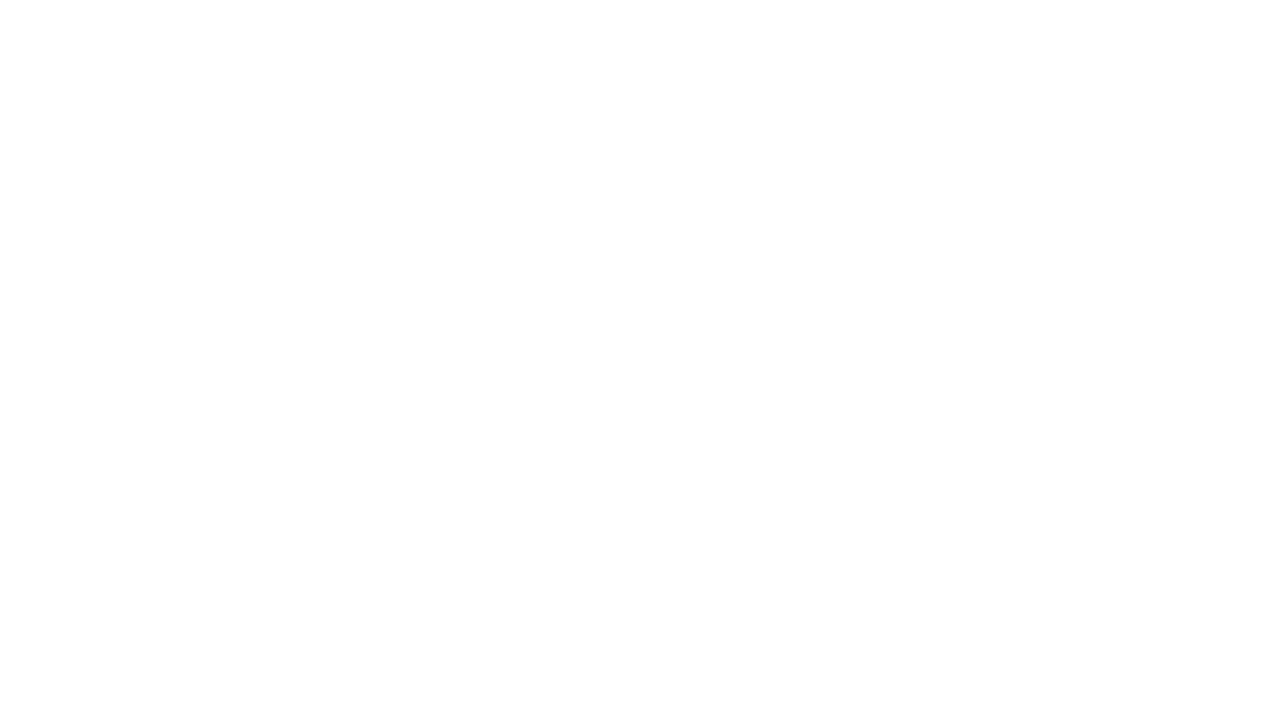

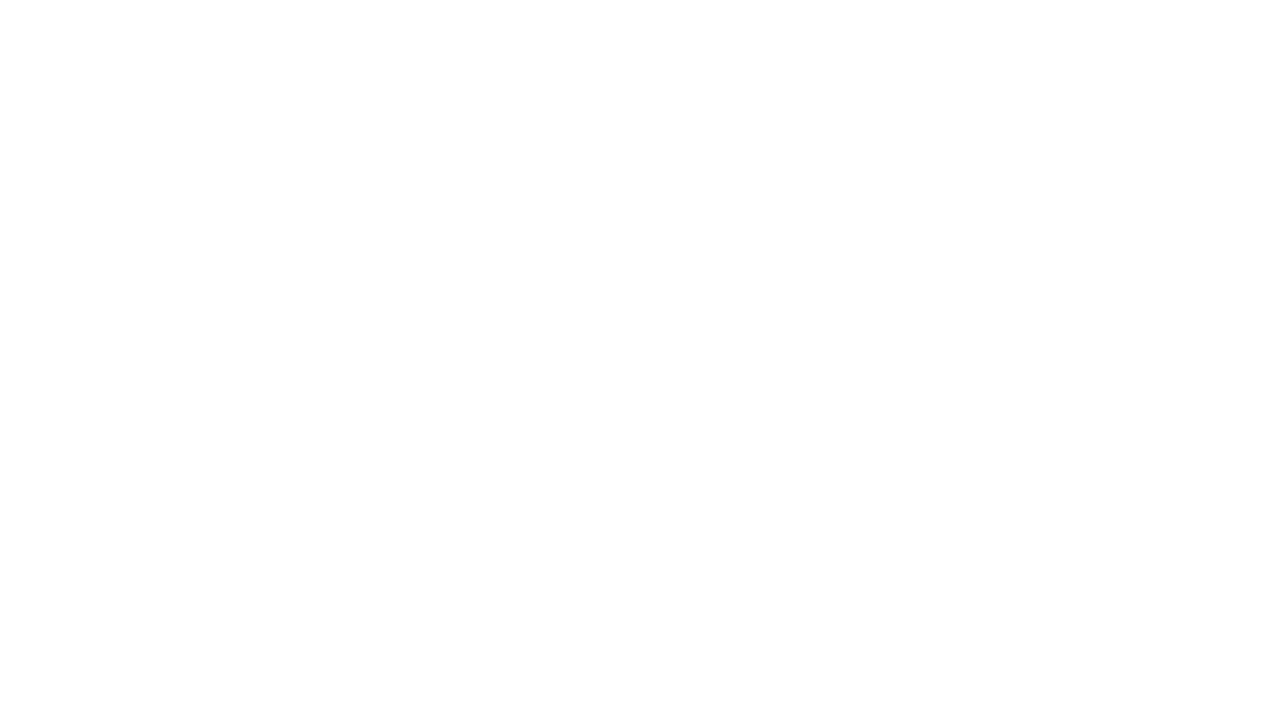